Scrolls to JavaScript alerts link, clicks it, triggers a confirm dialog with explicit wait for alert, accepts it, and verifies the result

Starting URL: https://the-internet.herokuapp.com/

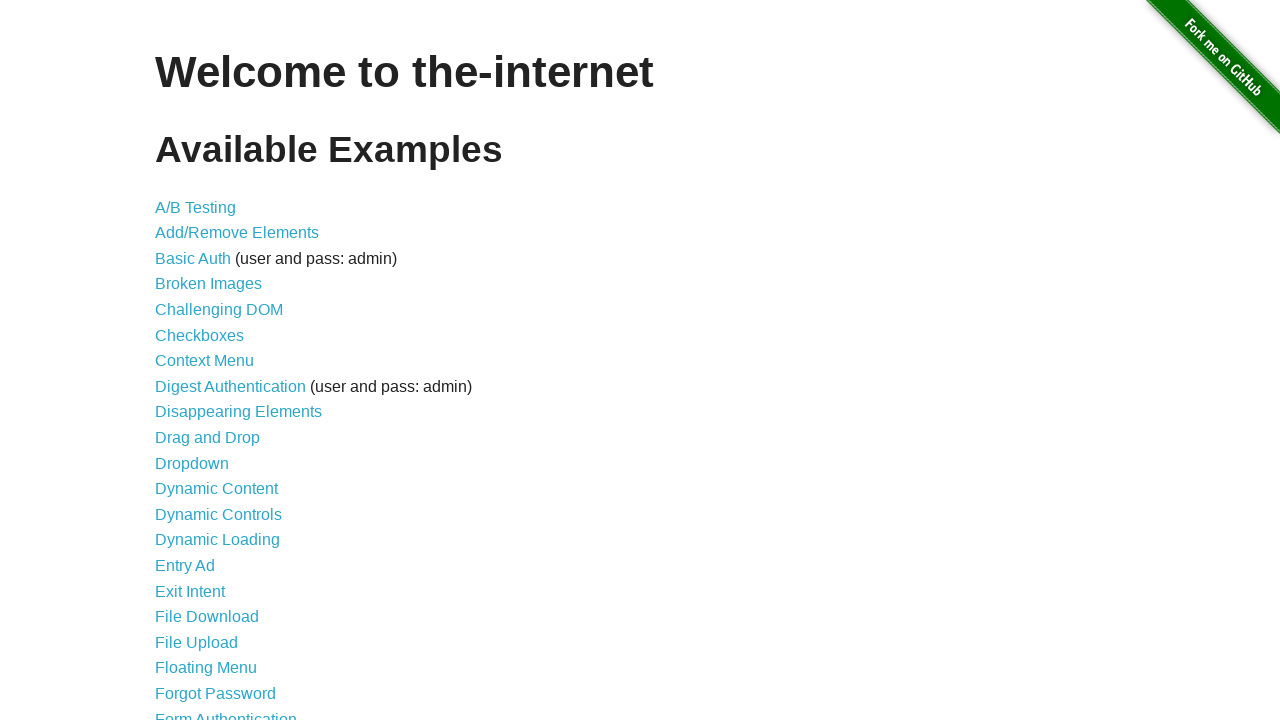

Scrolled to JavaScript alerts link
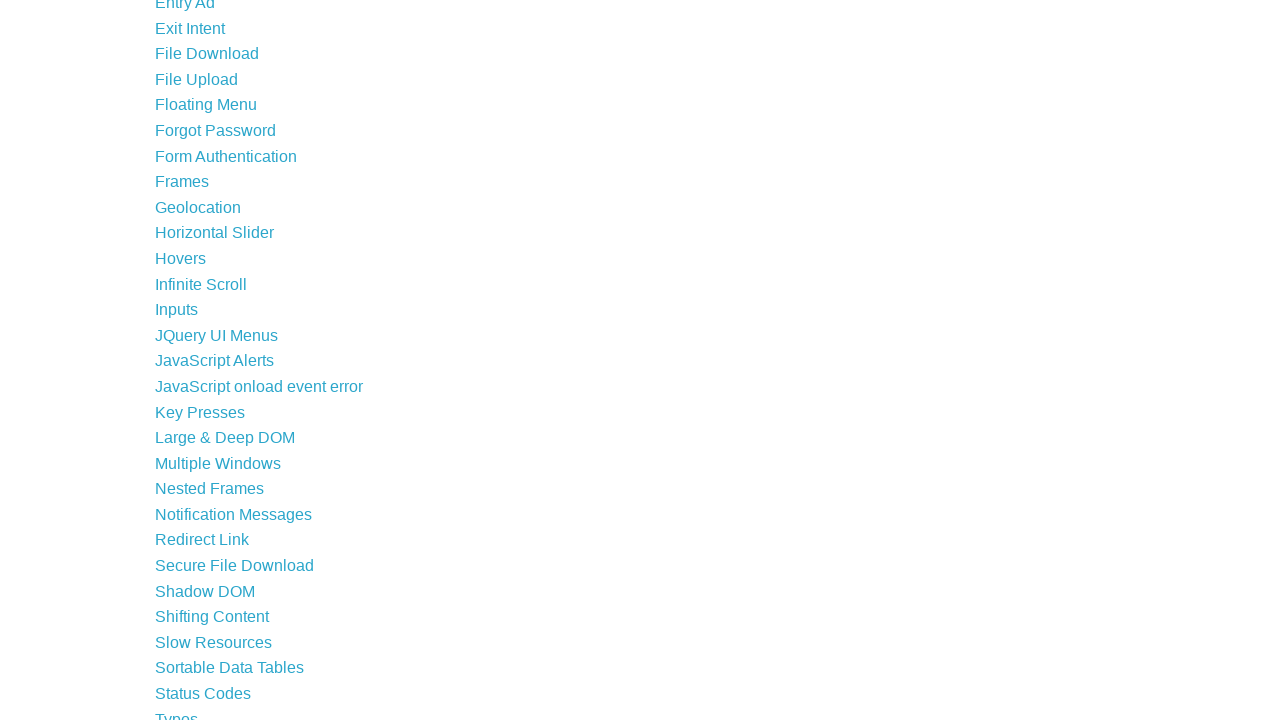

Clicked JavaScript alerts link at (214, 361) on a[href='/javascript_alerts']
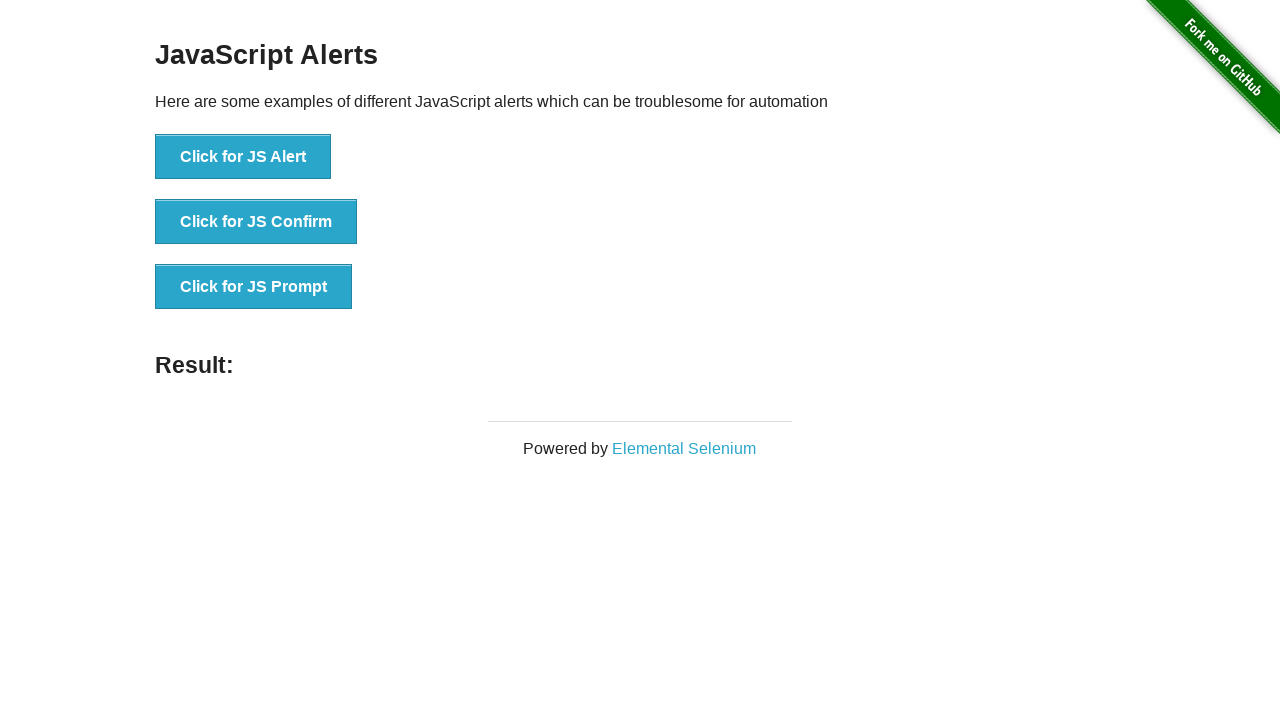

Set up dialog handler to accept alerts
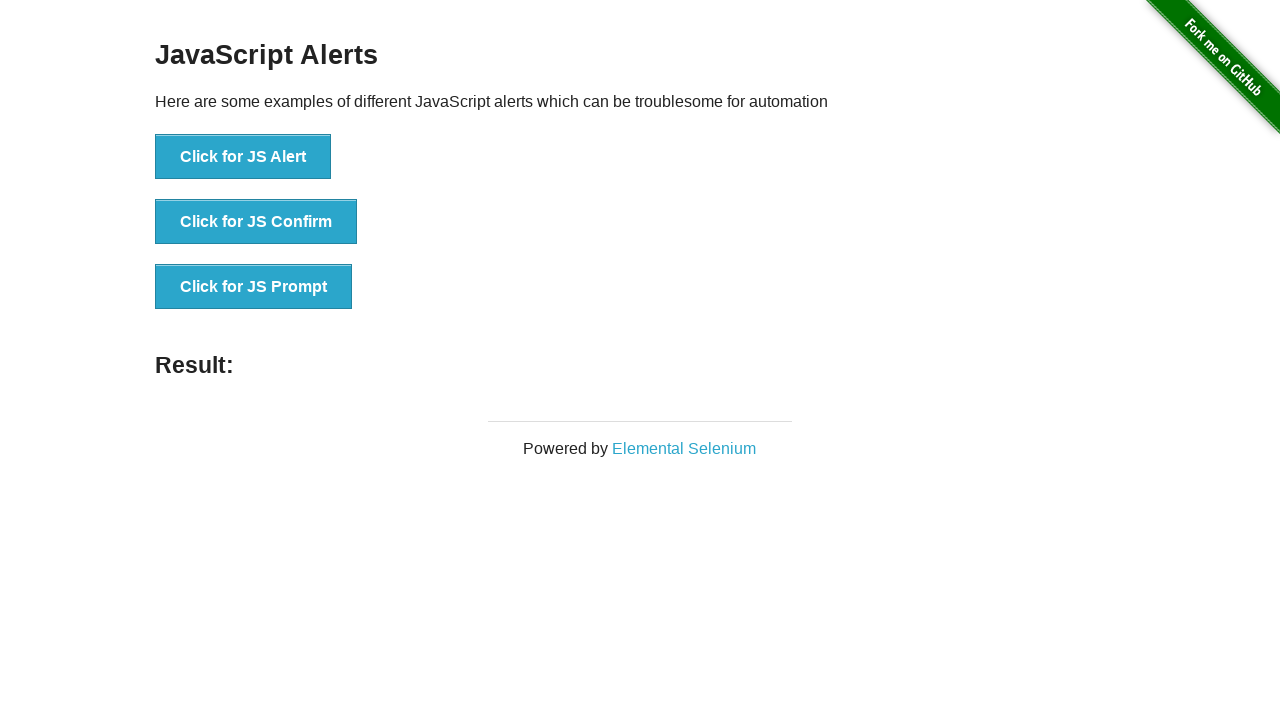

Clicked button to trigger JS Confirm dialog at (256, 222) on button:has-text('Click for JS Confirm')
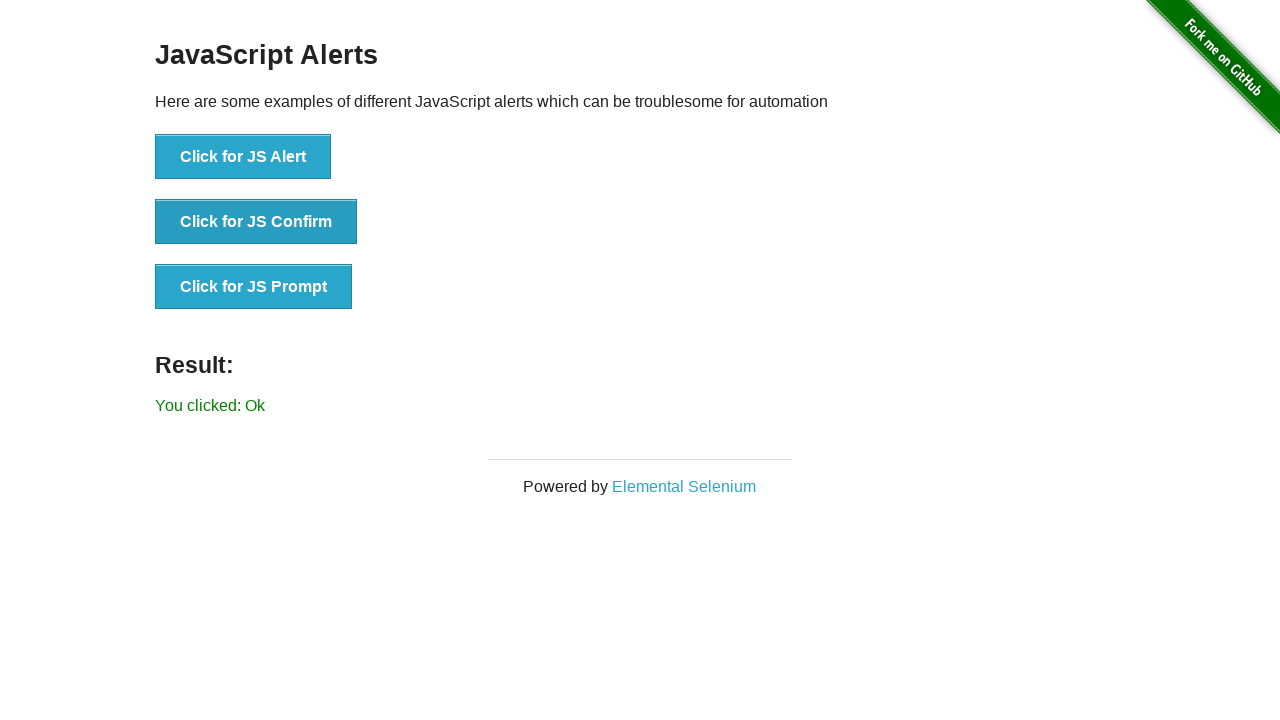

Result element loaded after confirming dialog
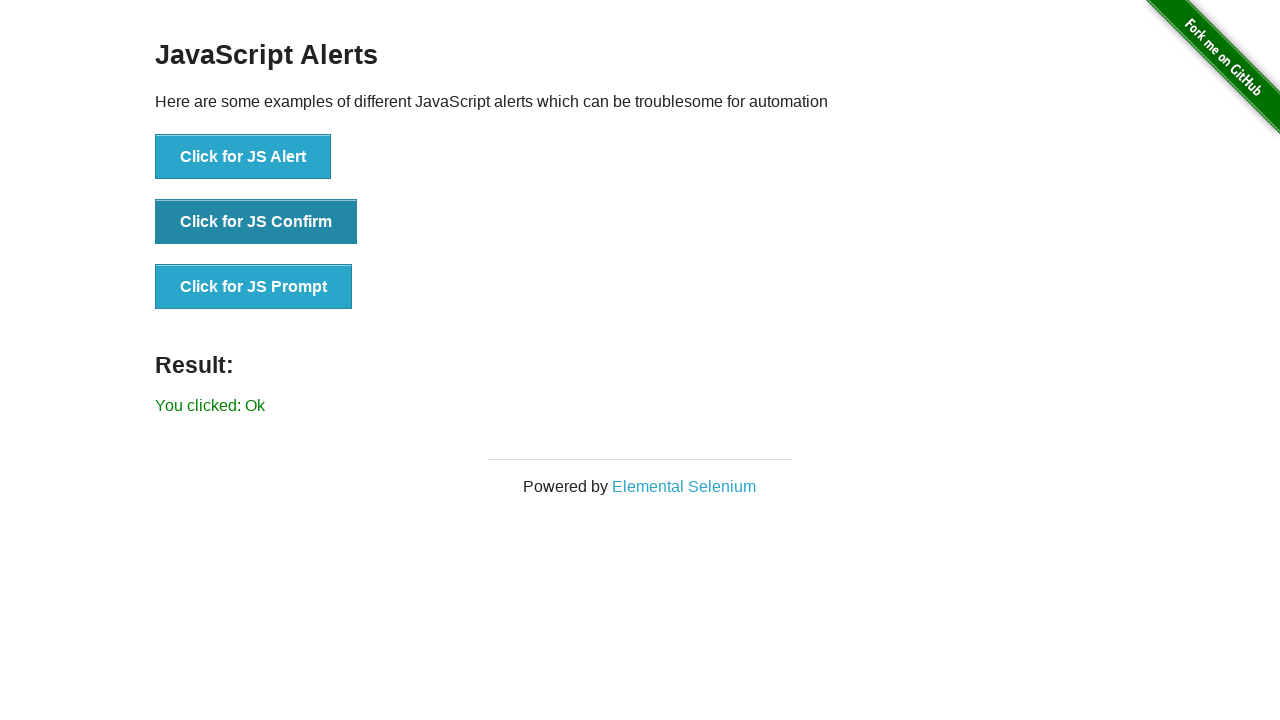

Retrieved result text: 'You clicked: Ok'
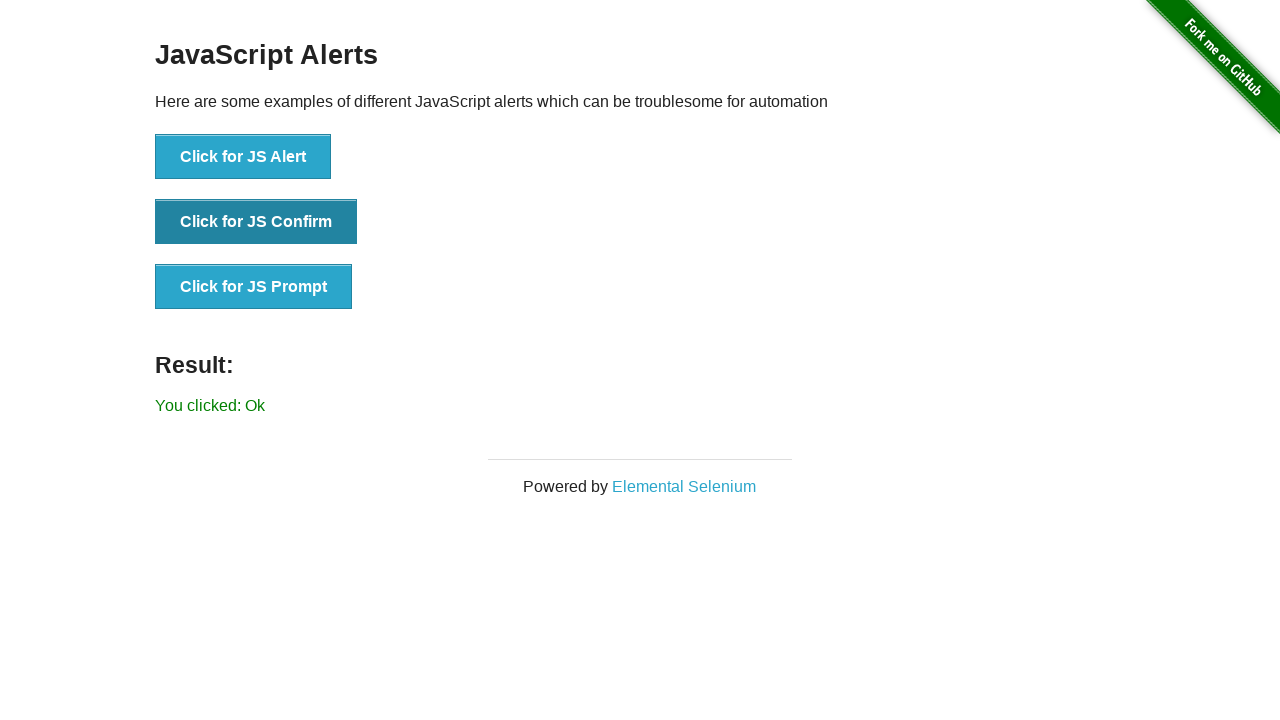

Verified result text matches expected 'You clicked: Ok'
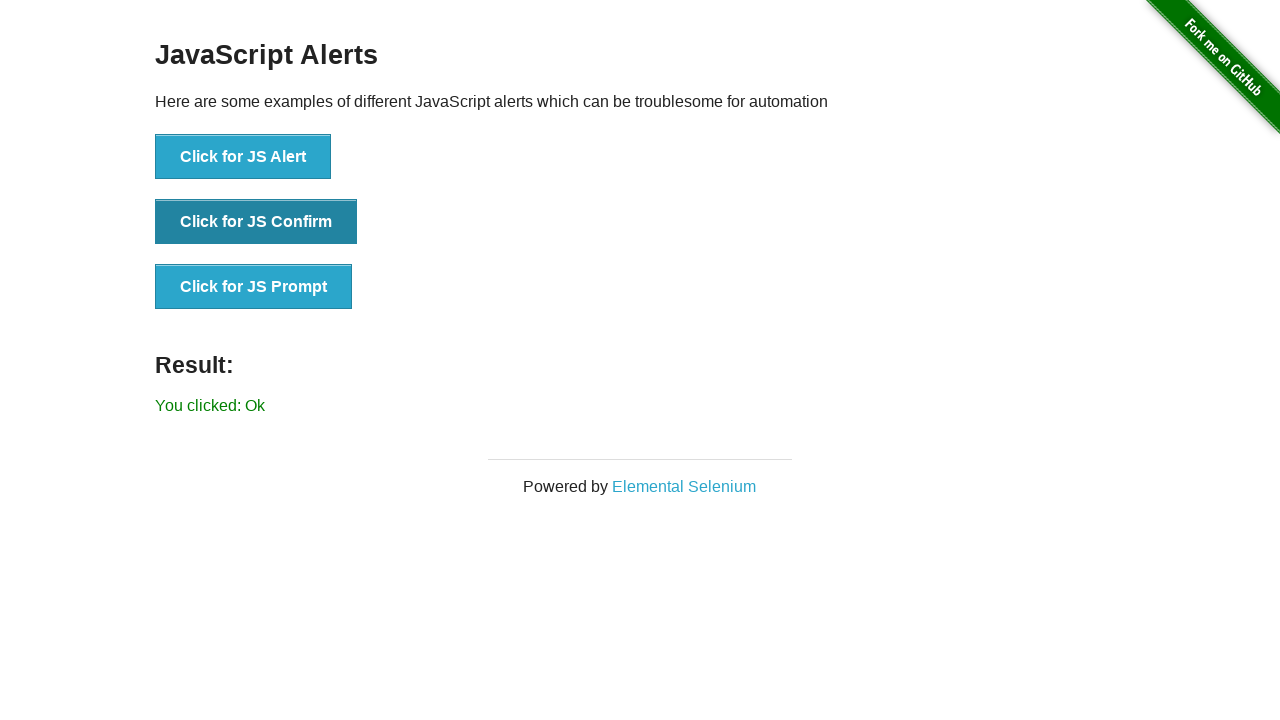

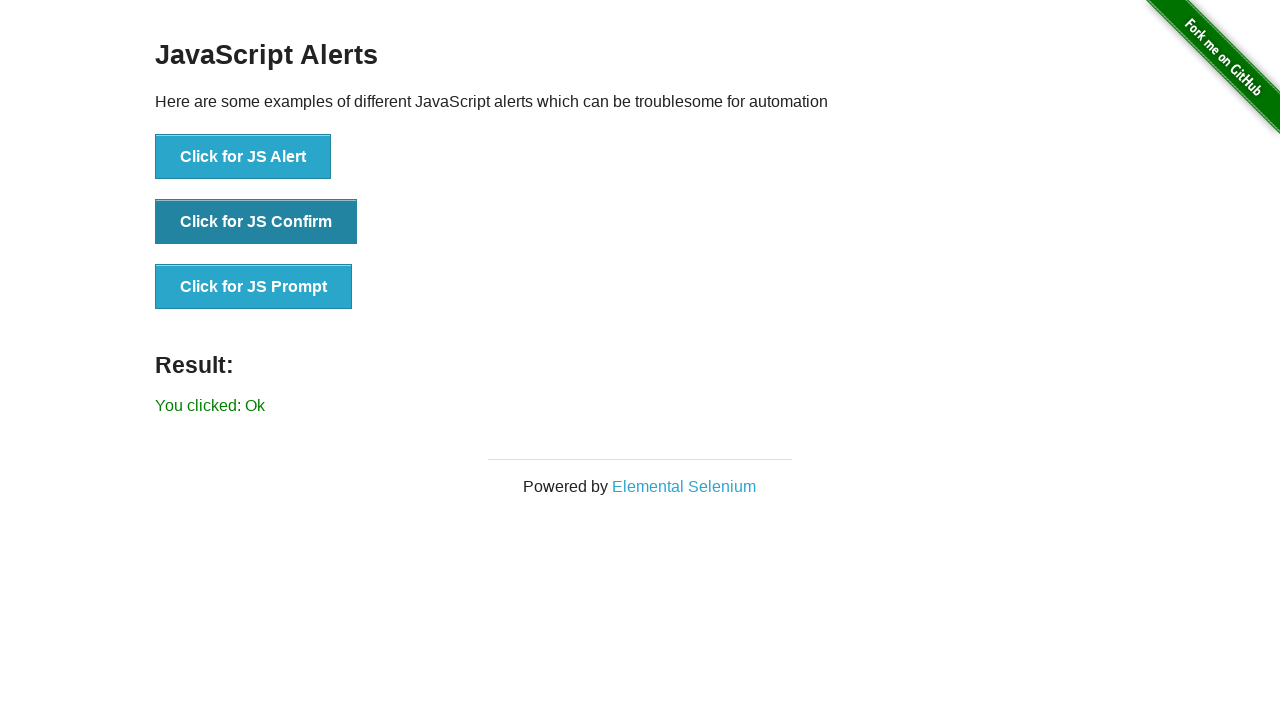